Tests downloading a text file by clicking on a download link

Starting URL: https://www.selenium.dev/selenium/web/downloads/download.html

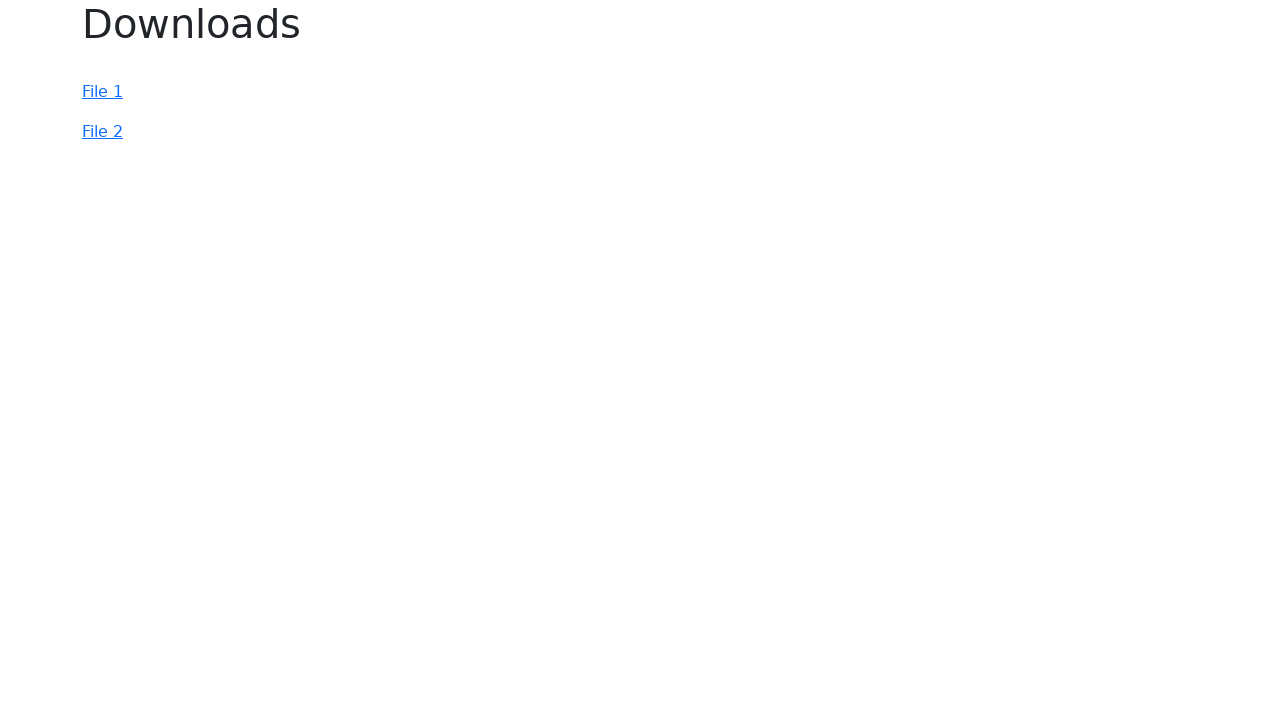

Clicked on 'File 1' download link to initiate text file download at (102, 92) on a:has-text("File 1")
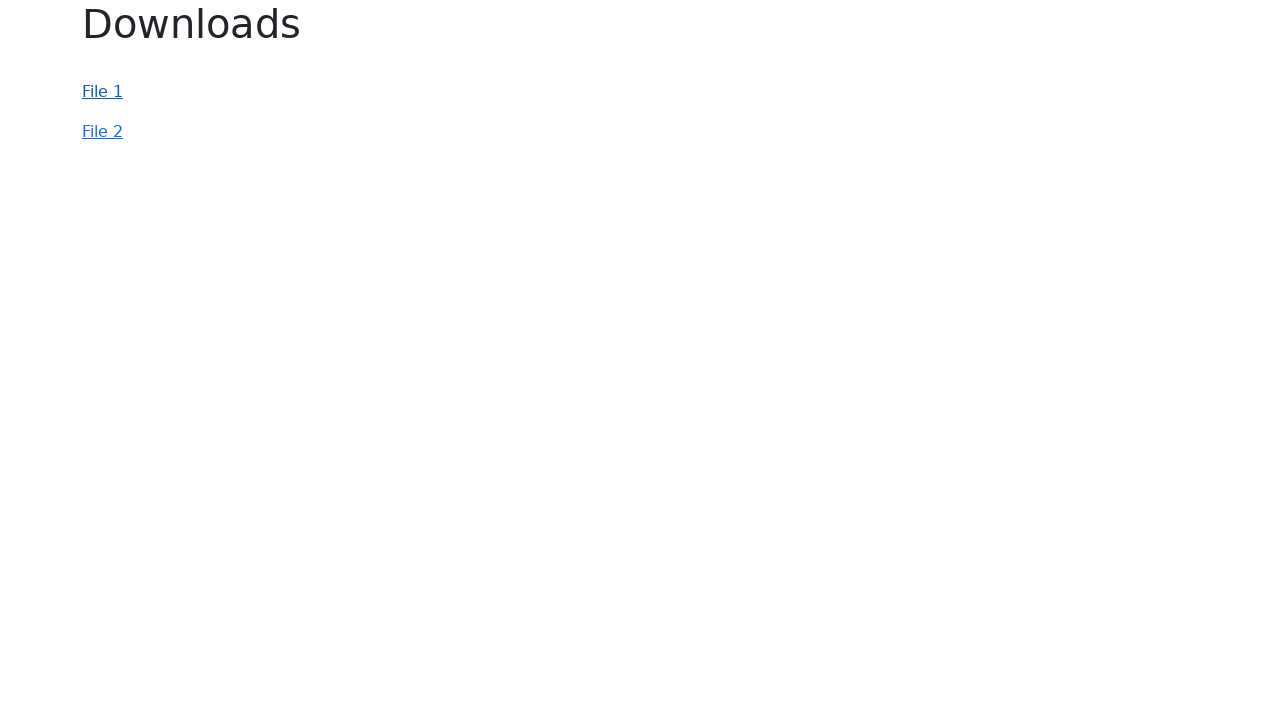

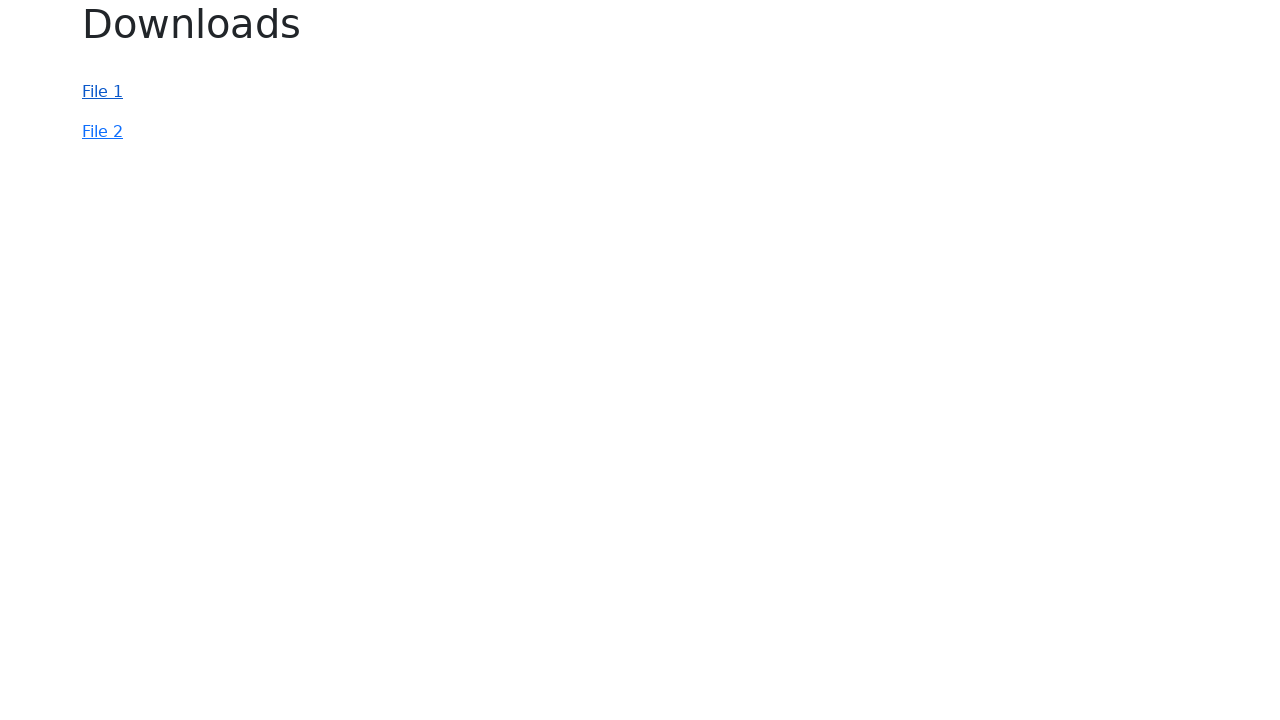